Tests drag and drop functionality by moving a draggable element into two different drop zones and verifying successful drops

Starting URL: https://v1.training-support.net/selenium/drag-drop

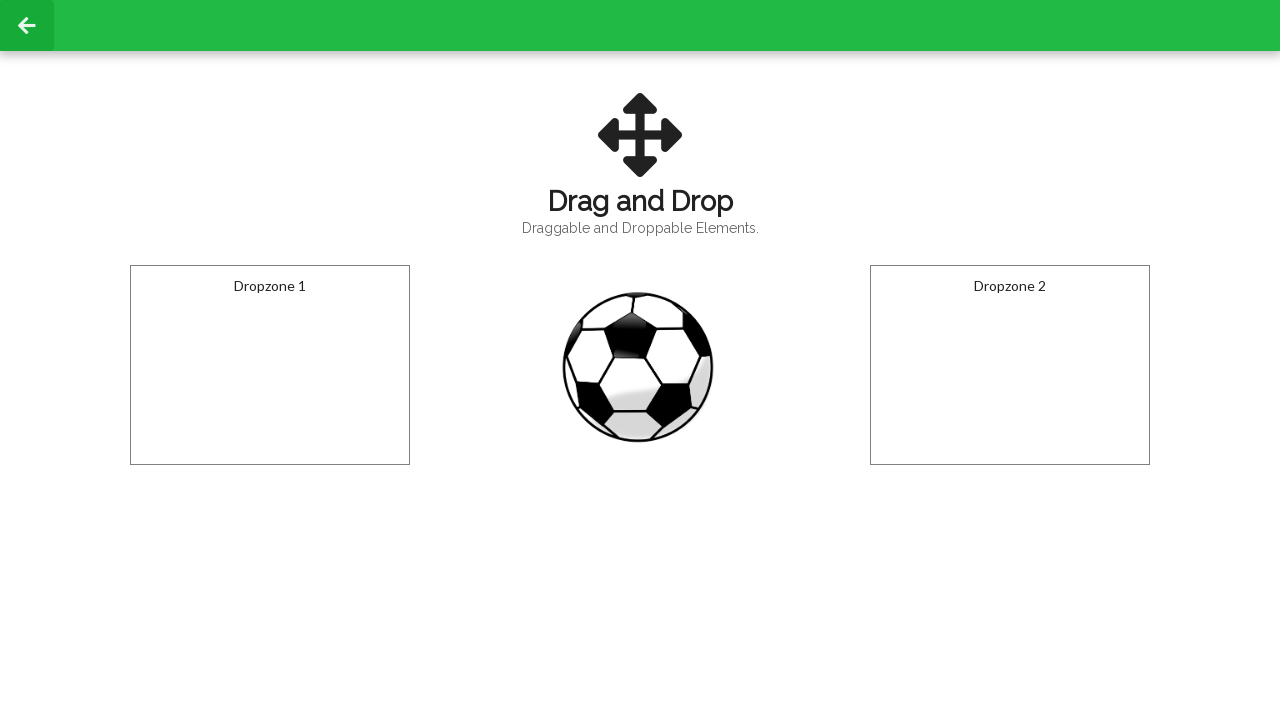

Located the draggable football element
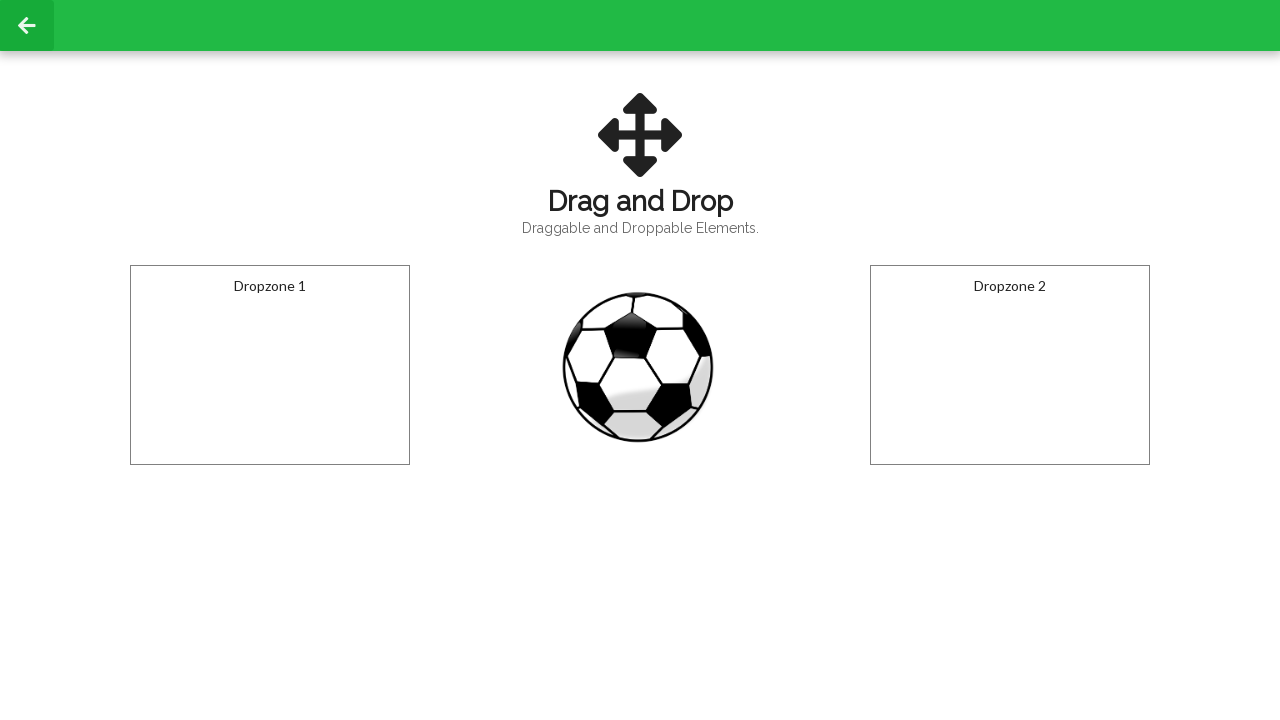

Located dropzone 1
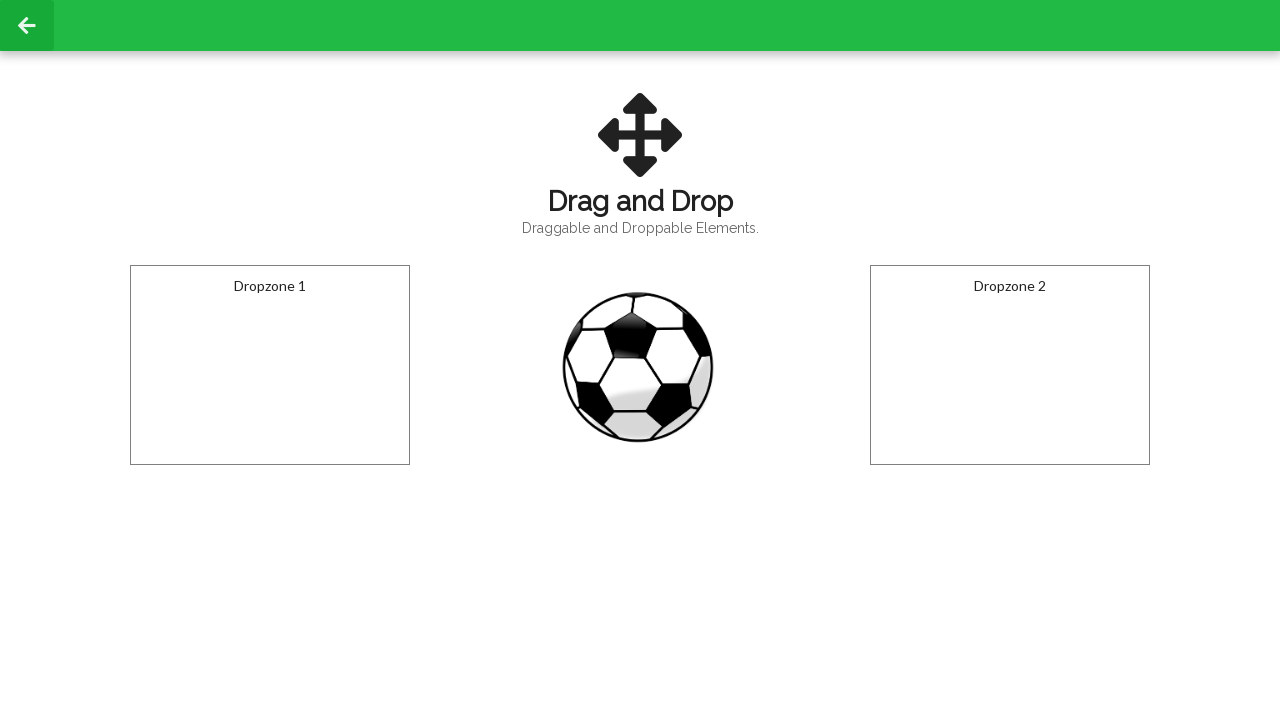

Located dropzone 2
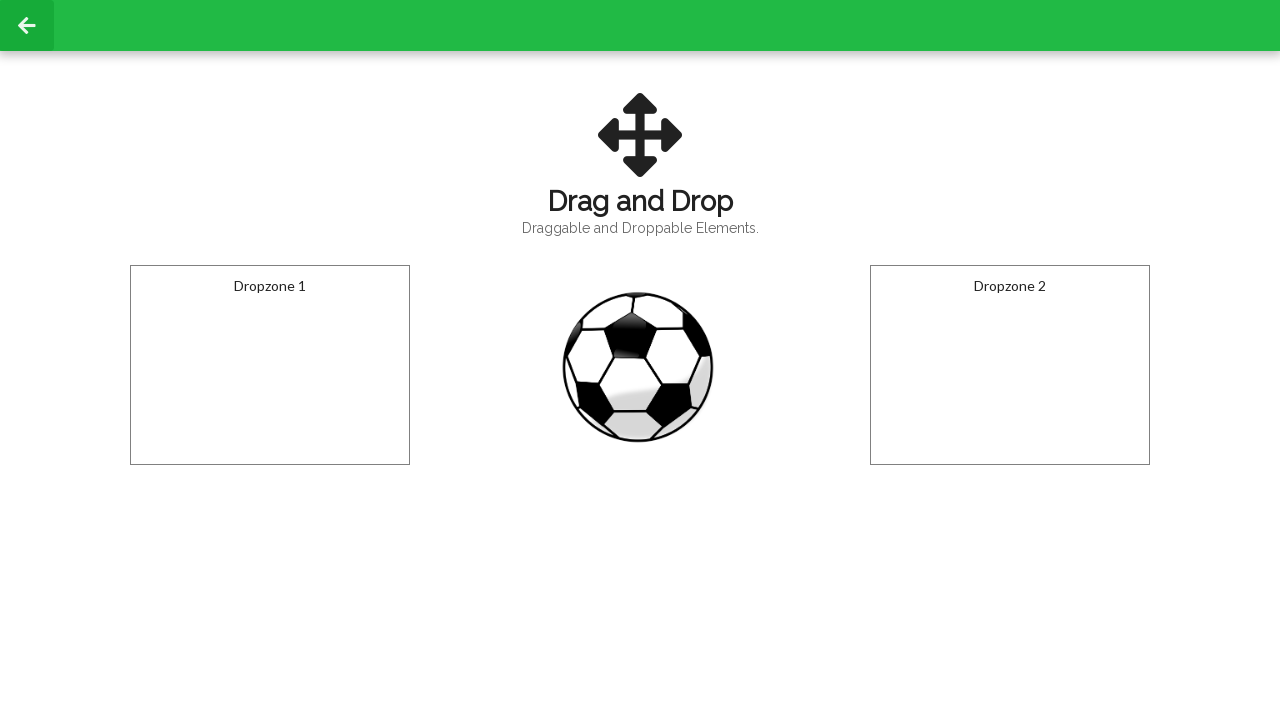

Dragged football to dropzone 1 at (270, 365)
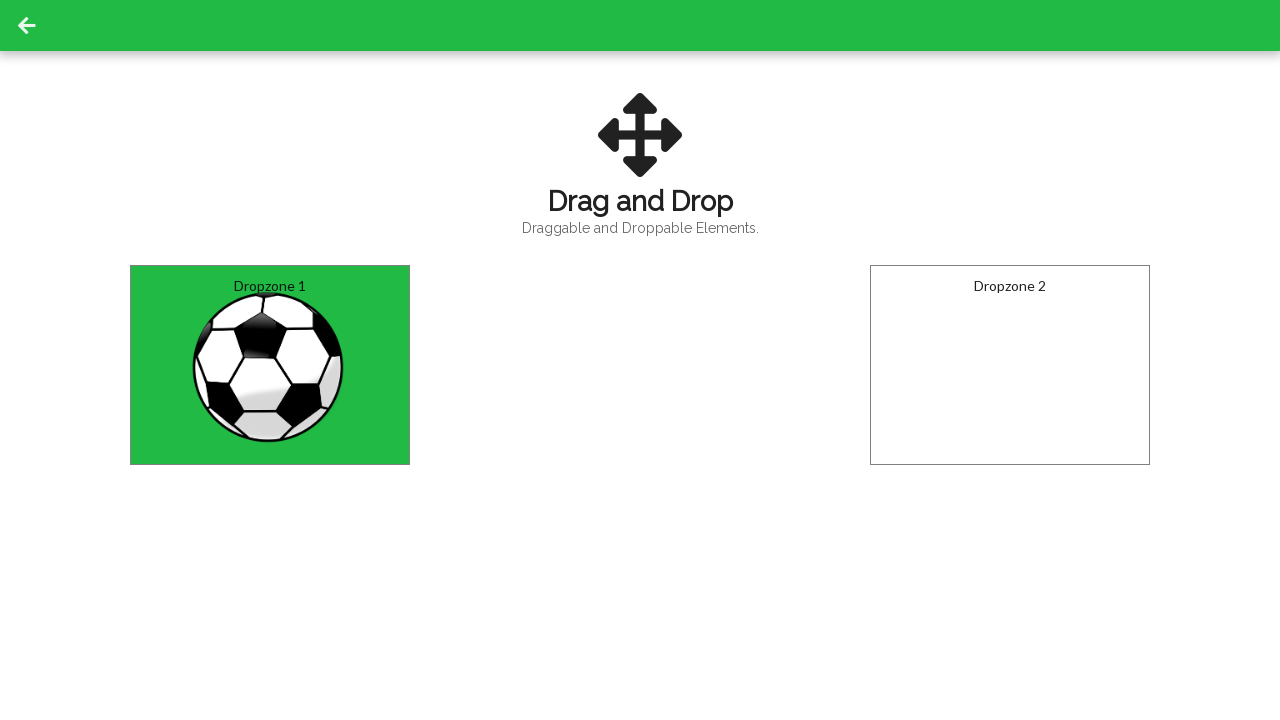

Retrieved text content from dropzone 1
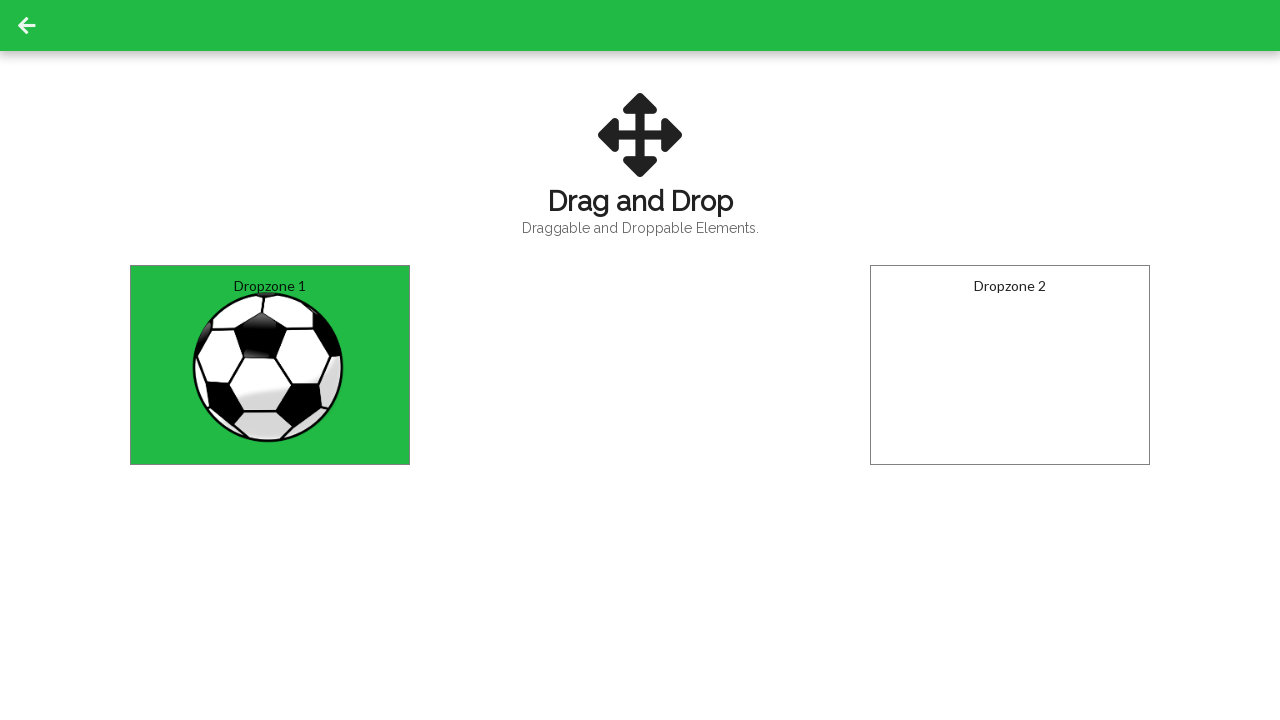

Verified football successfully dropped in dropzone 1
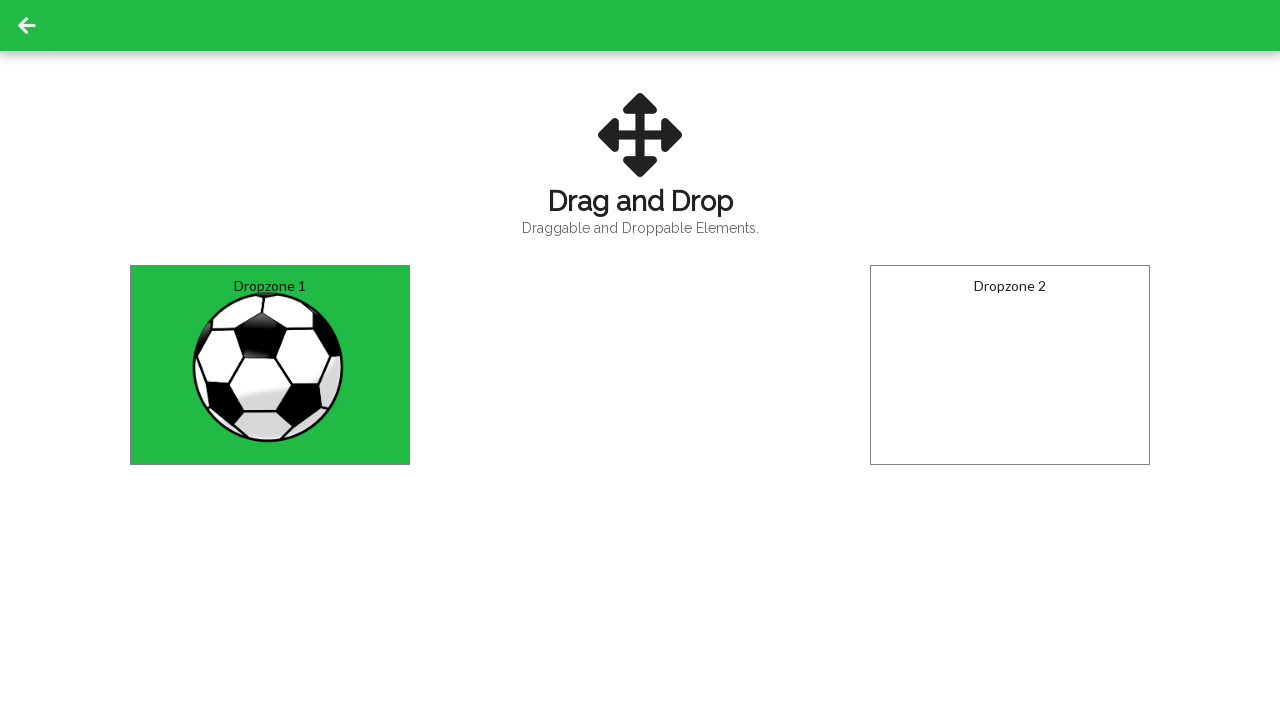

Dragged football to dropzone 2 at (1010, 365)
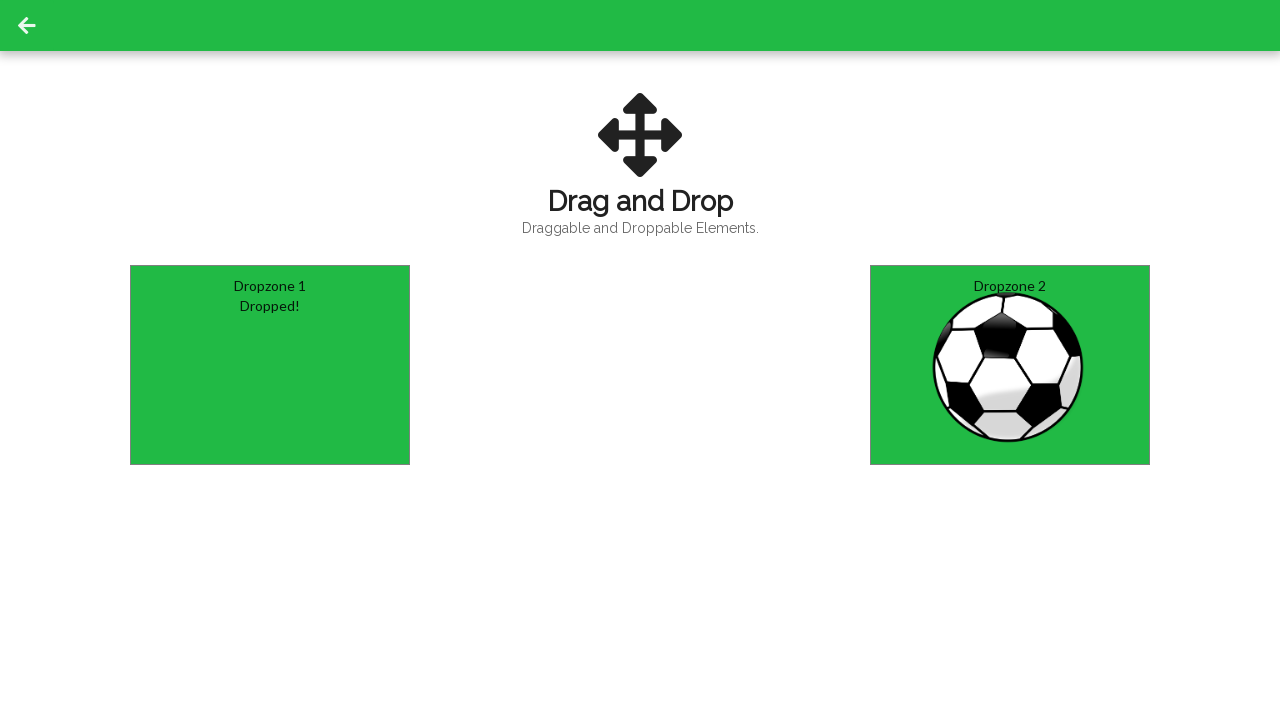

Retrieved text content from dropzone 2
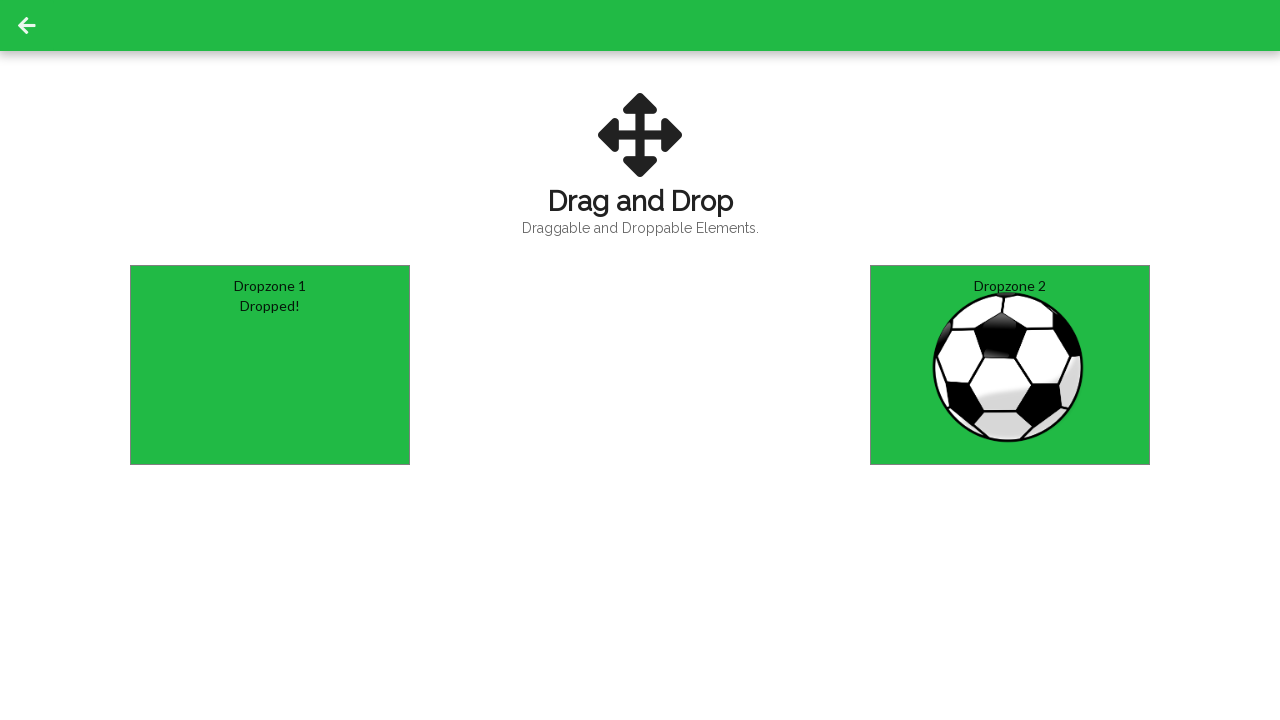

Verified football successfully dropped in dropzone 2
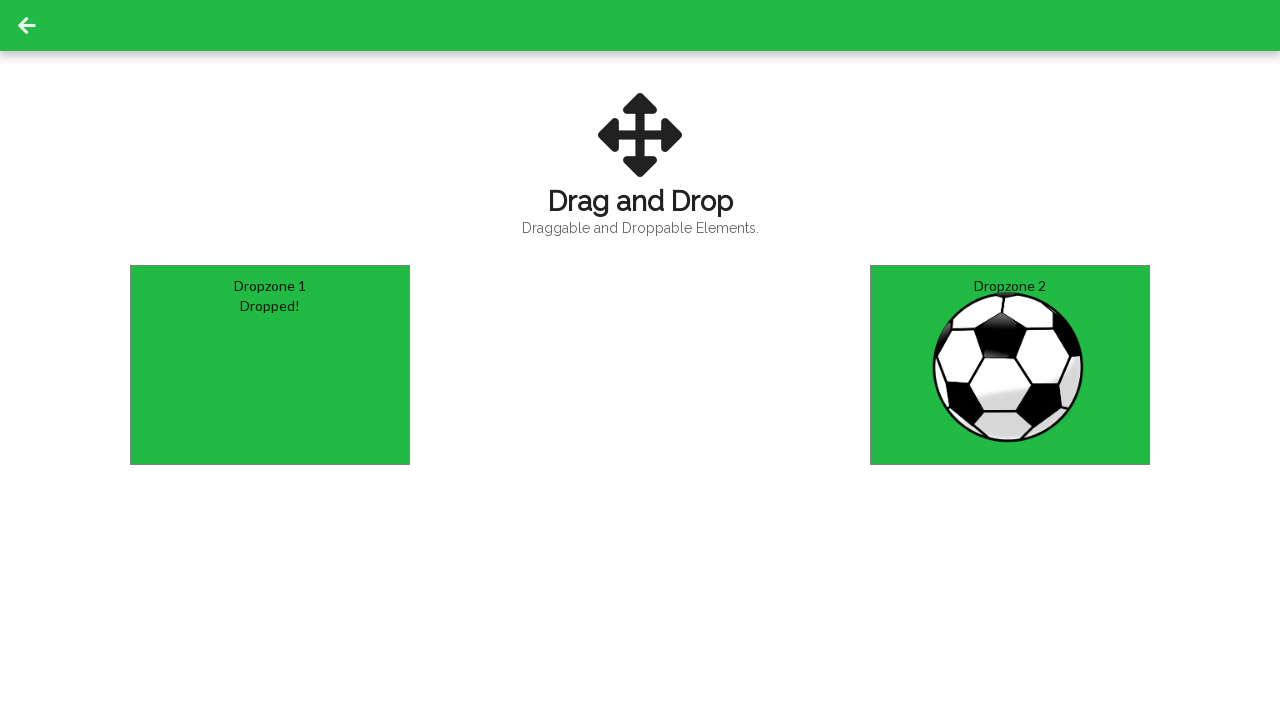

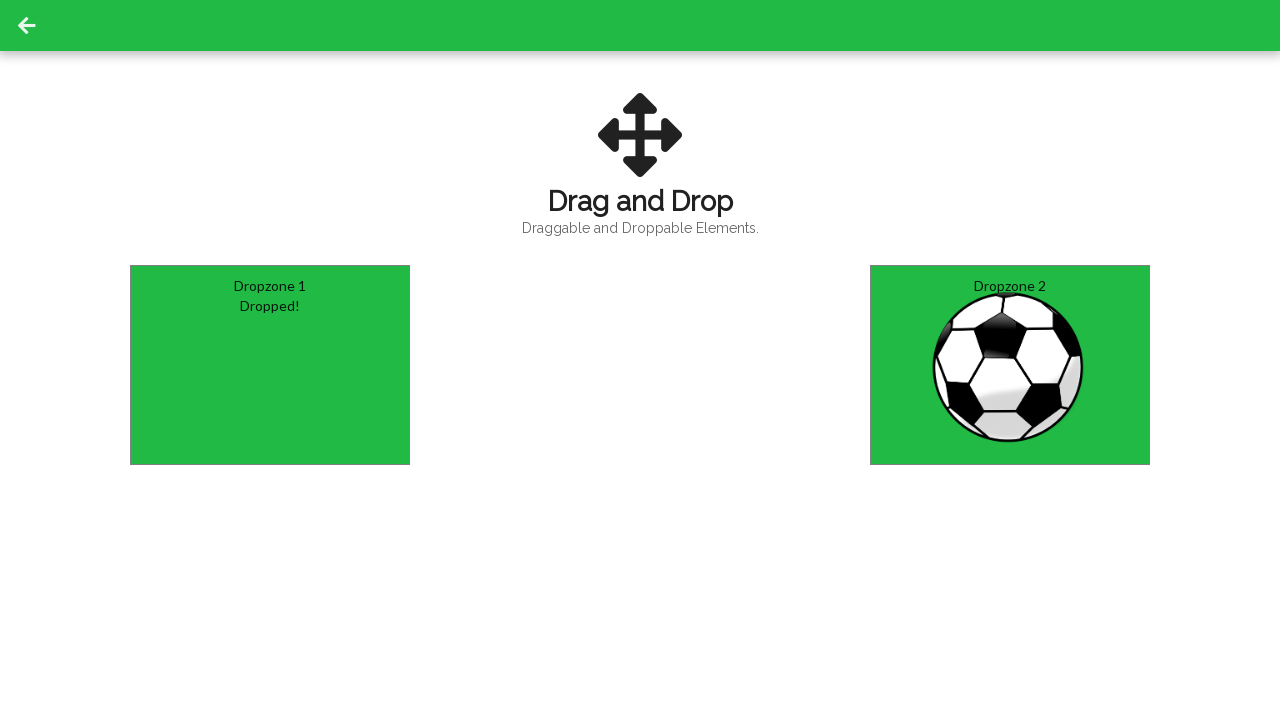